Tests GitHub advanced search form by filling in search term, repository owner, date filter, and language selection, then submits the form and waits for search results to load.

Starting URL: https://github.com/search/advanced

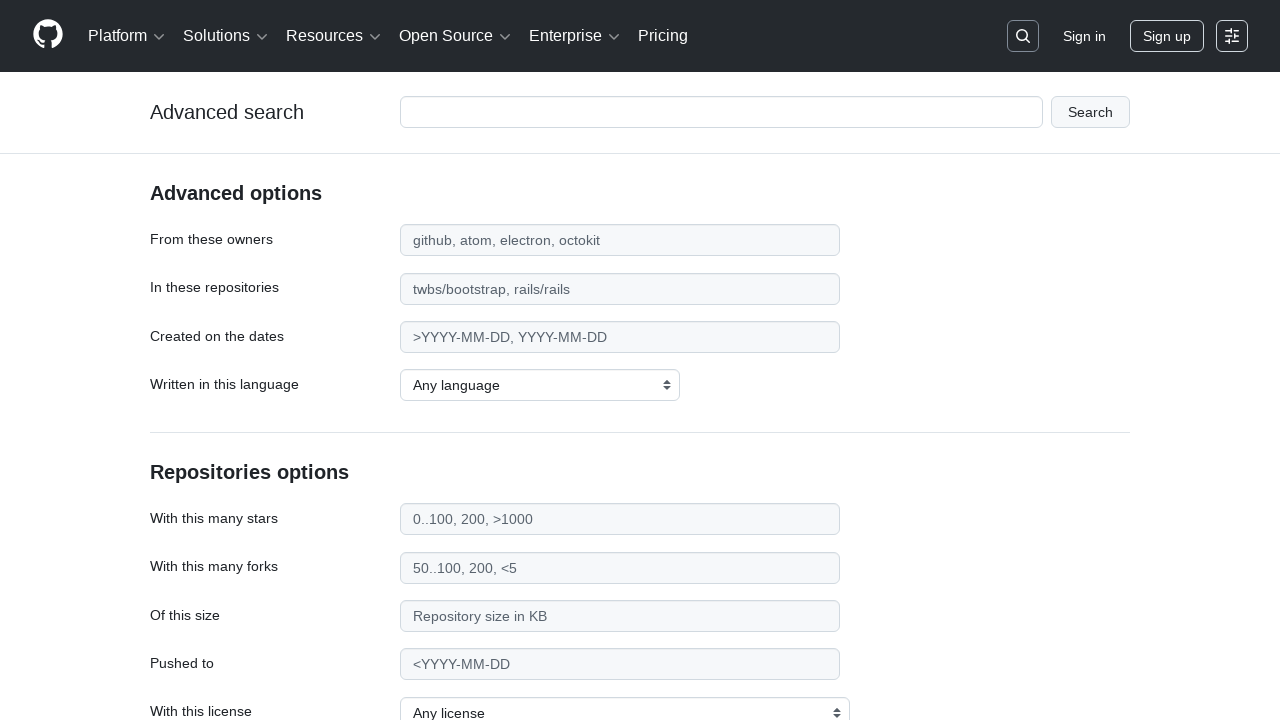

Filled search term field with 'web-scraping' on #adv_code_search input.js-advanced-search-input
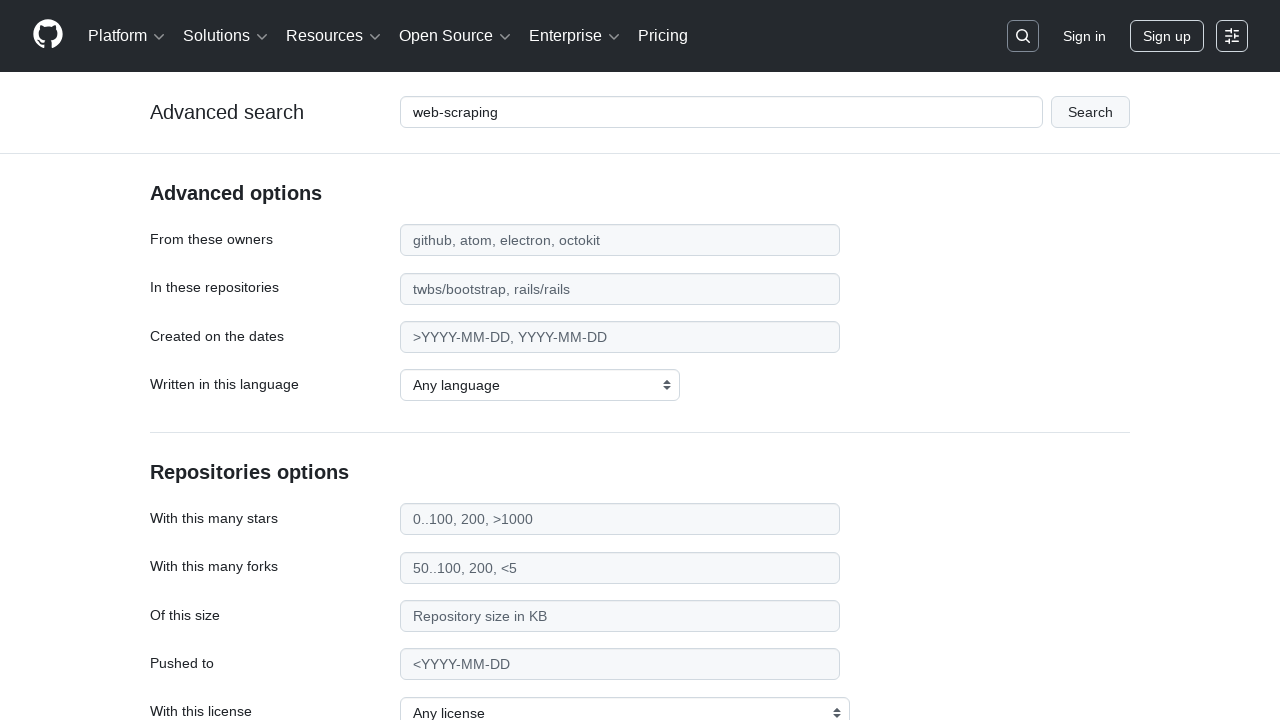

Filled repository owner field with 'microsoft' on #search_from
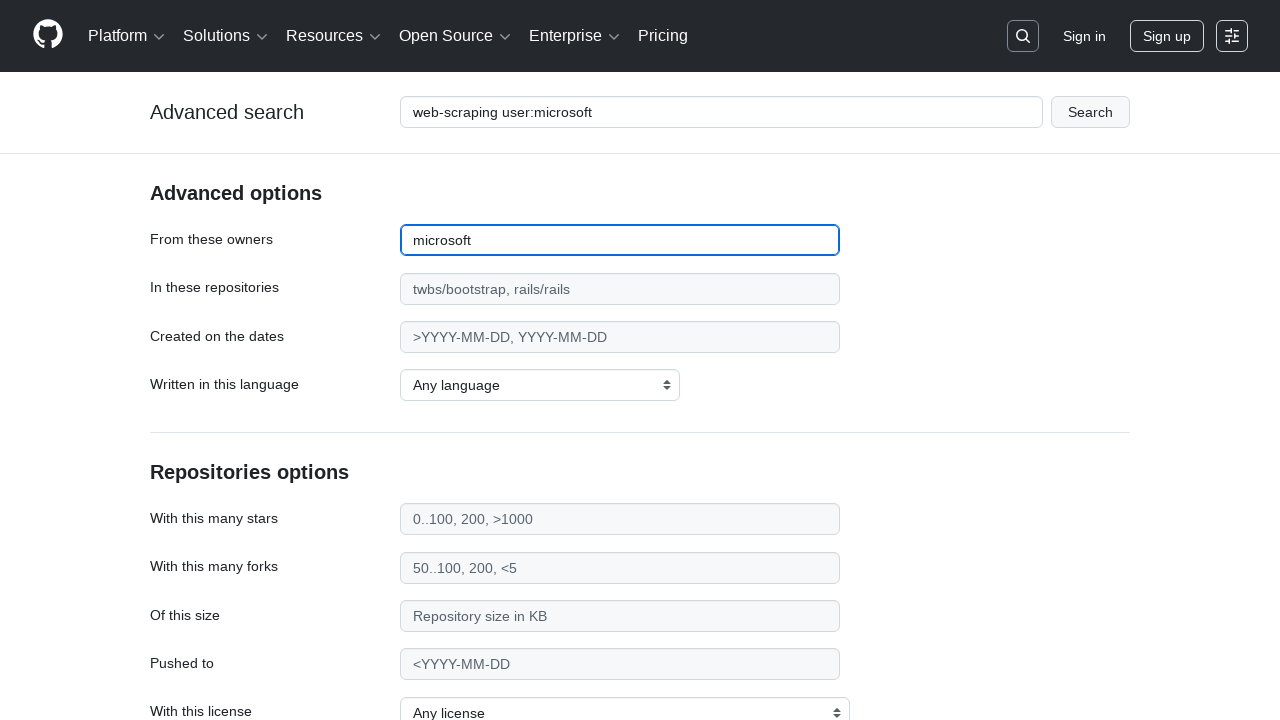

Filled date filter field with '>2020' on #search_date
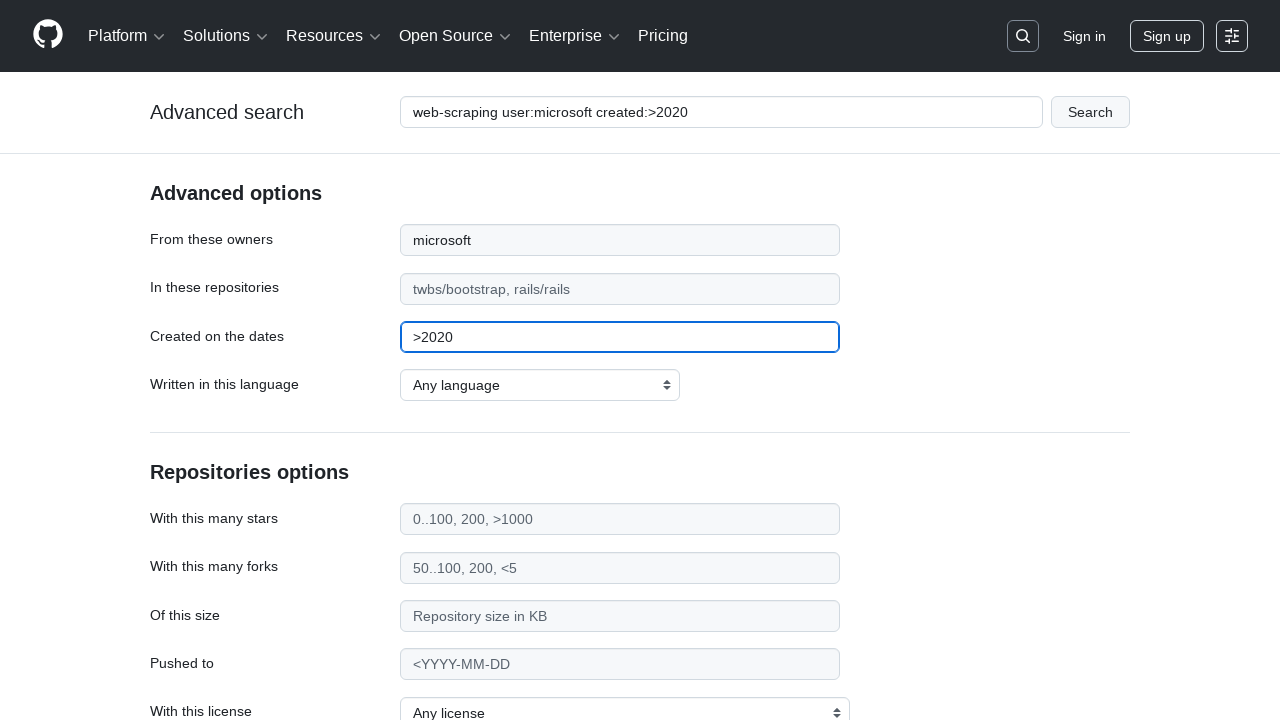

Selected 'Python' from programming language dropdown on select#search_language
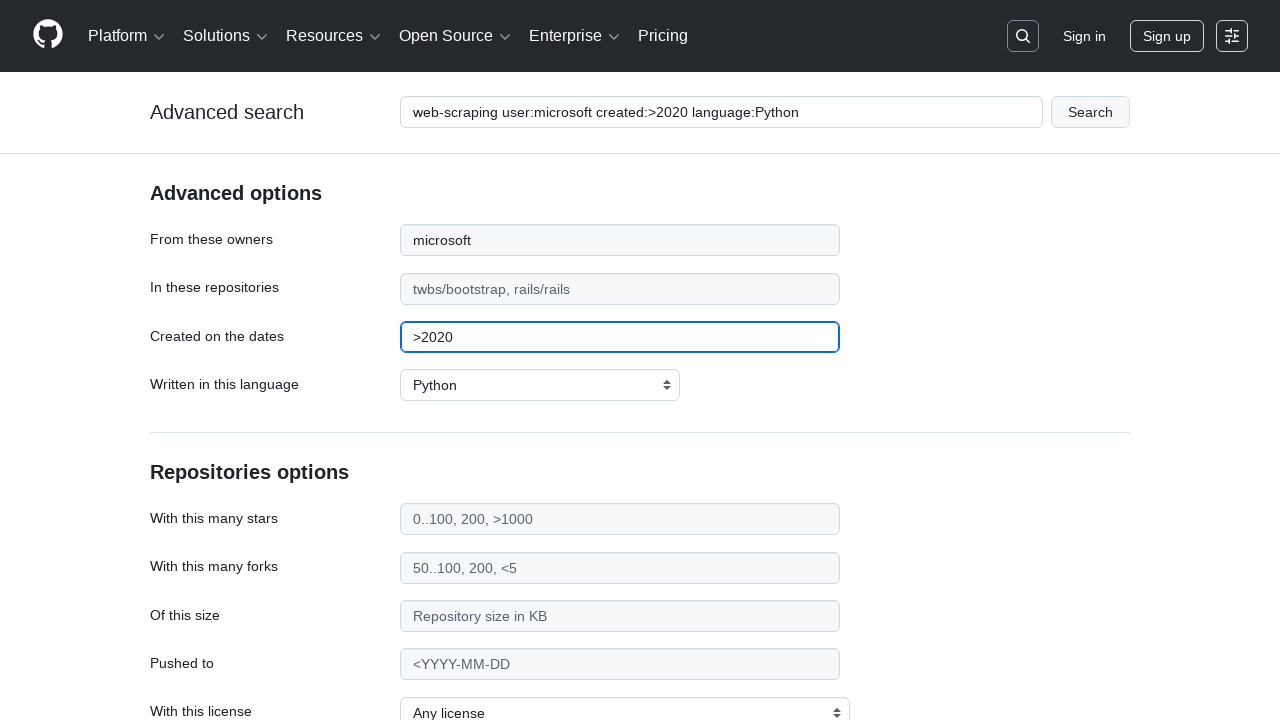

Clicked submit button to execute advanced search at (1090, 112) on #adv_code_search button[type="submit"]
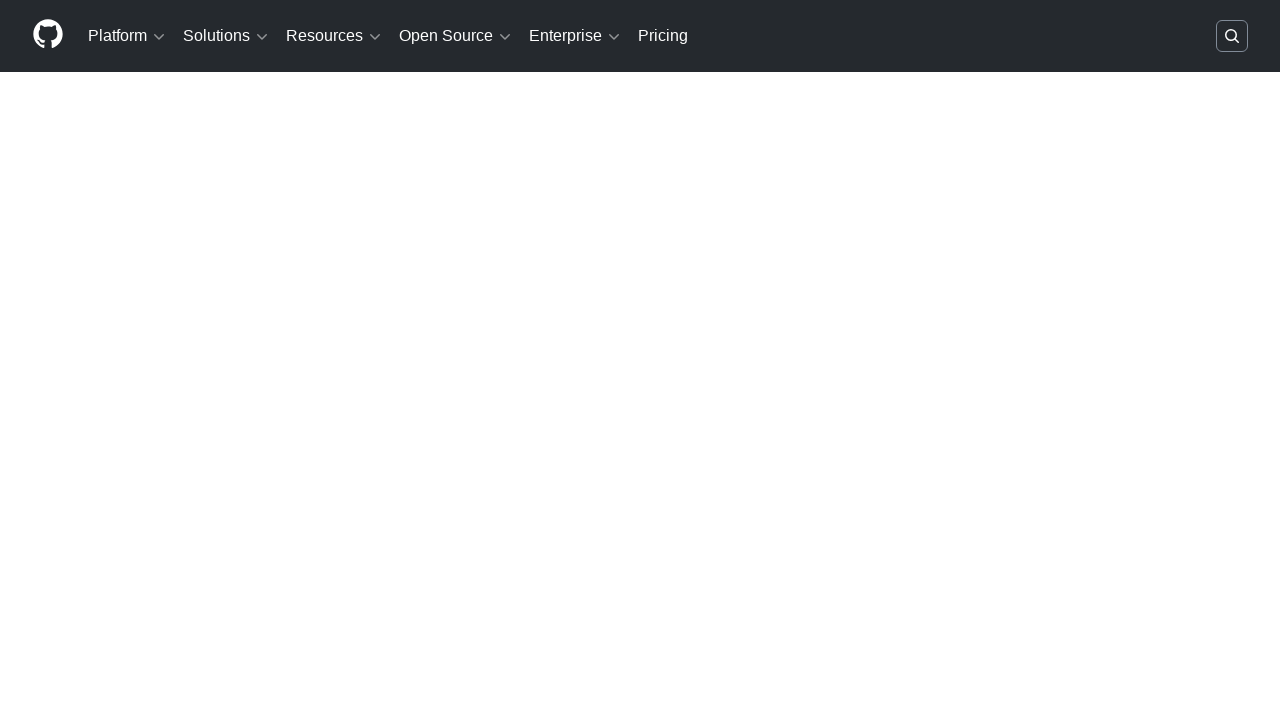

Search results page loaded successfully
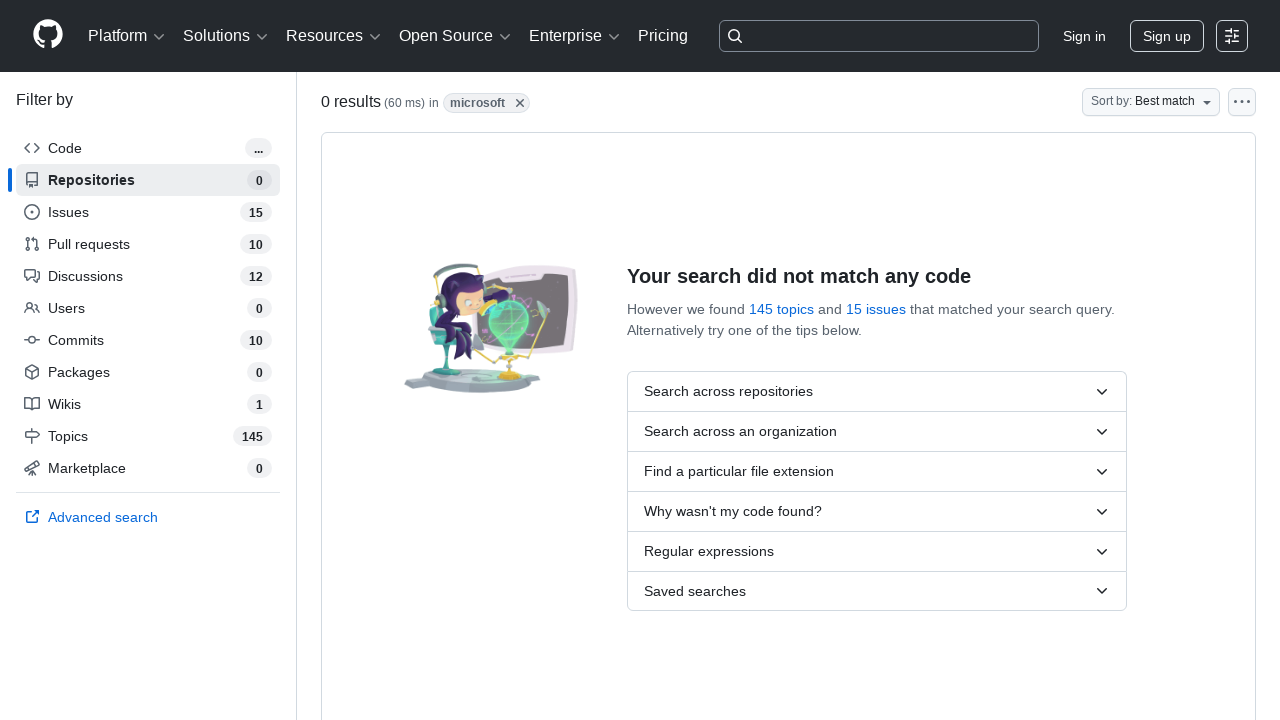

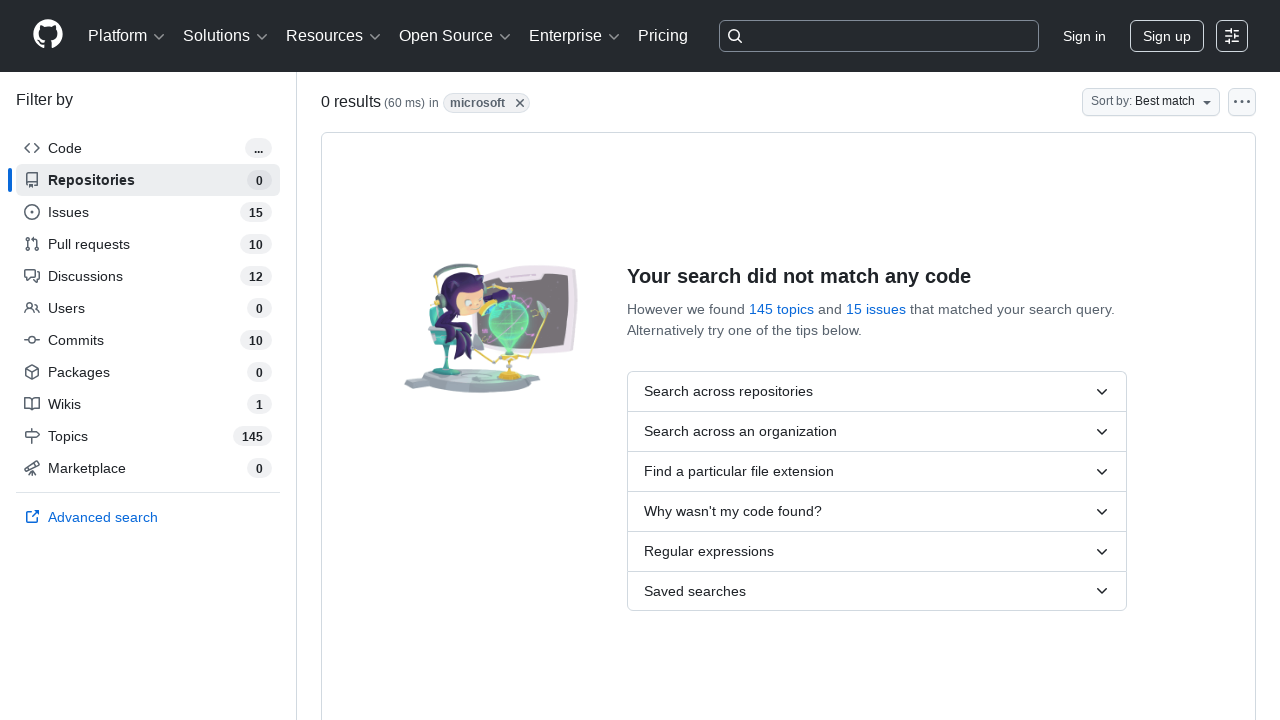